Tests the Contact Us form functionality by navigating to the contact page, filling in name, email, subject, and message fields, submitting the form, accepting the alert confirmation, and verifying the success message before returning to the home page.

Starting URL: https://automationexercise.com

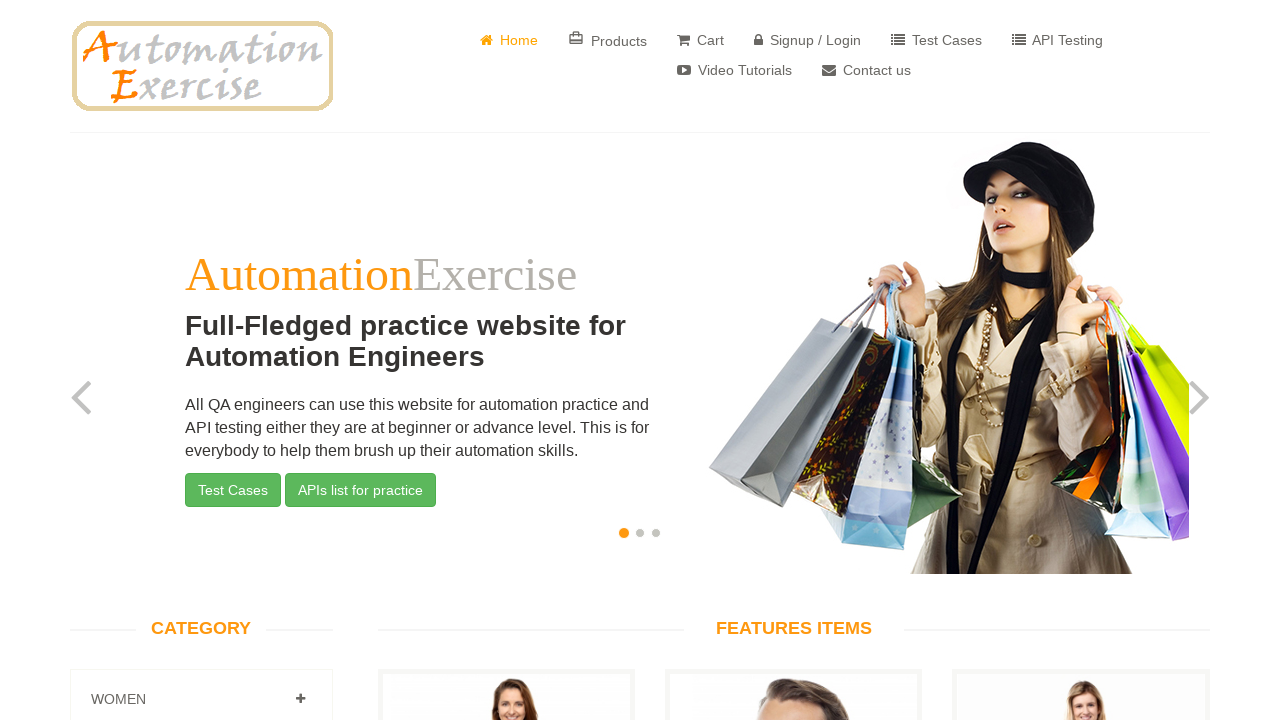

Home page loaded and verified
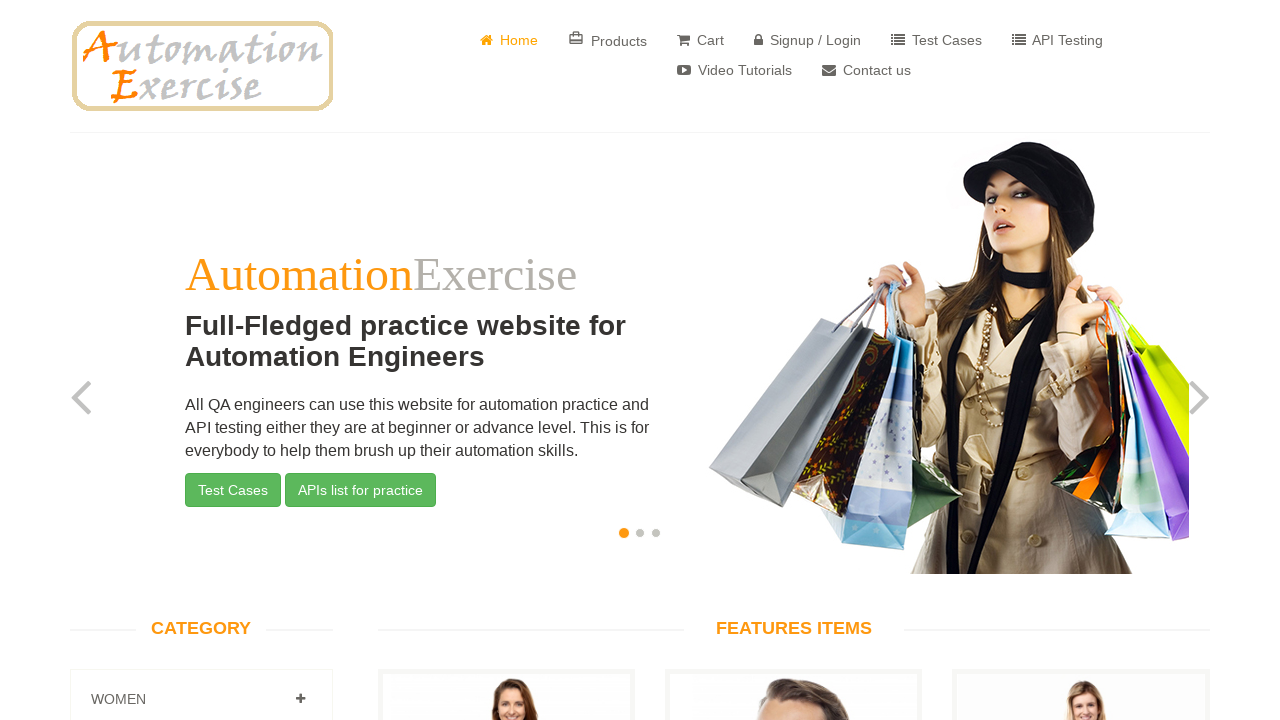

Clicked 'Contact Us' button at (866, 70) on a[href='/contact_us']
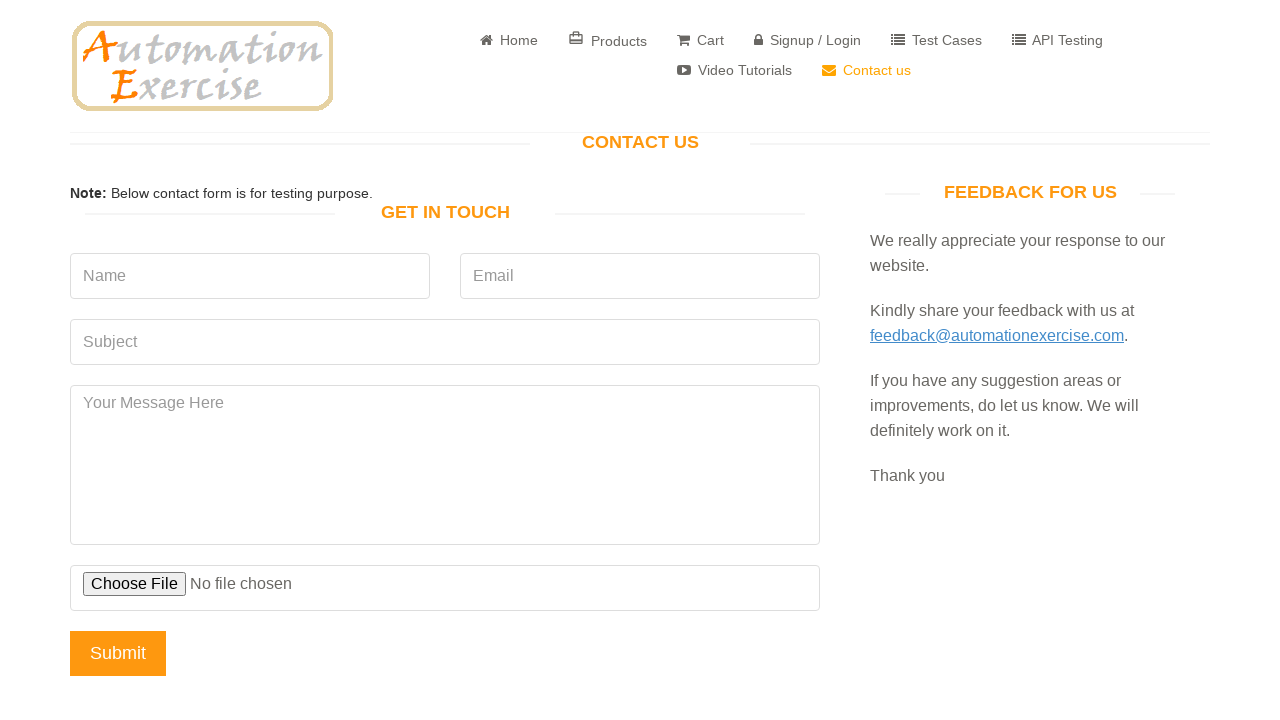

'GET IN TOUCH' section loaded and visible
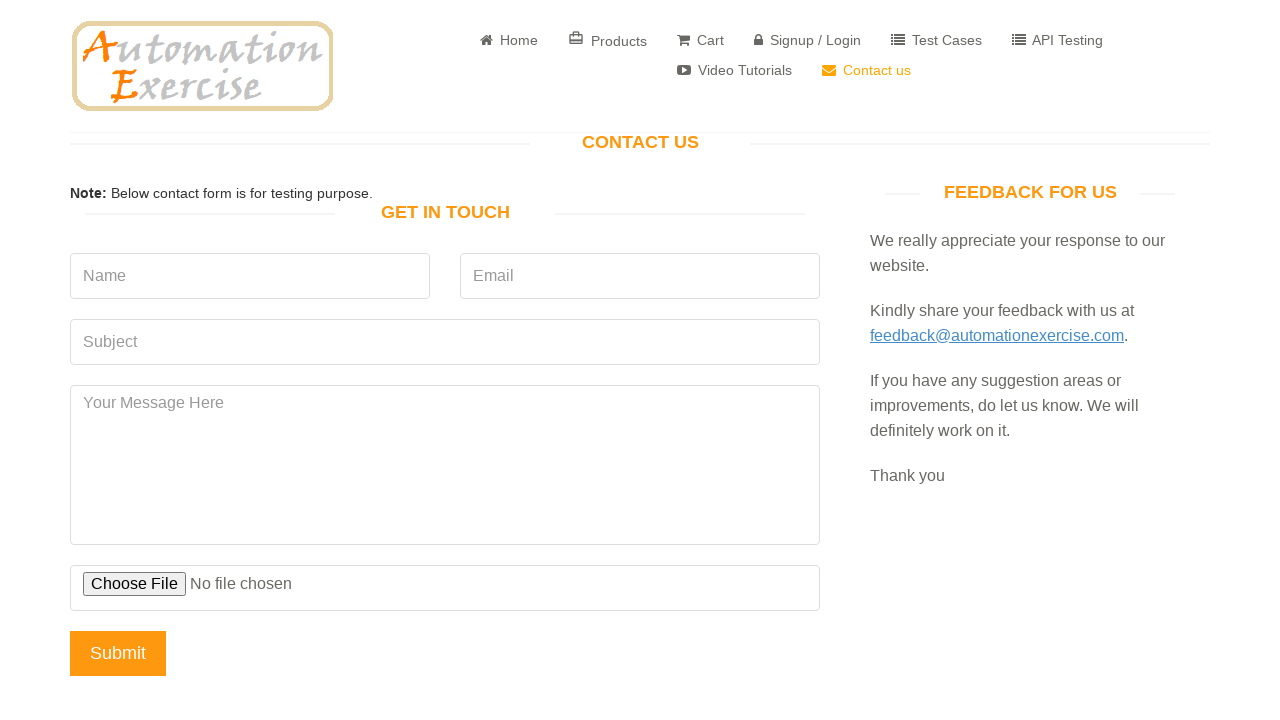

Filled name field with 'Marco Silva' on input[name='name']
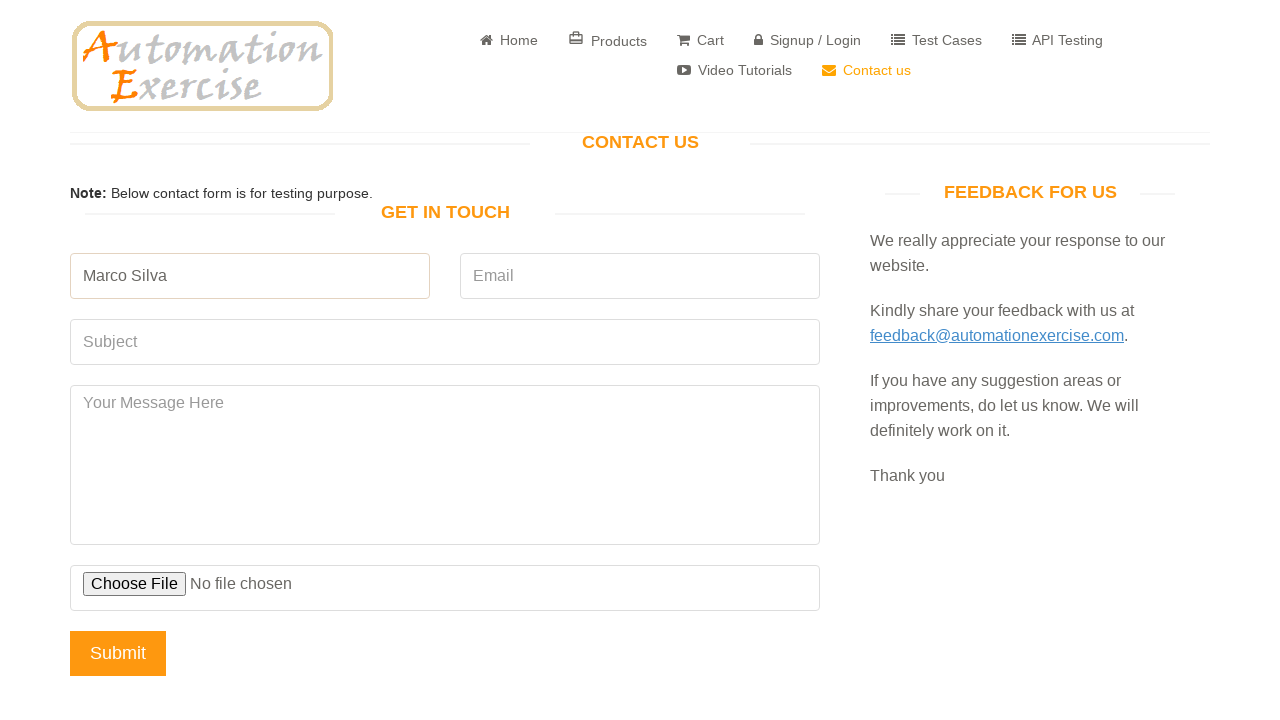

Filled email field with 'marco.silva@testmail.com' on input[name='email']
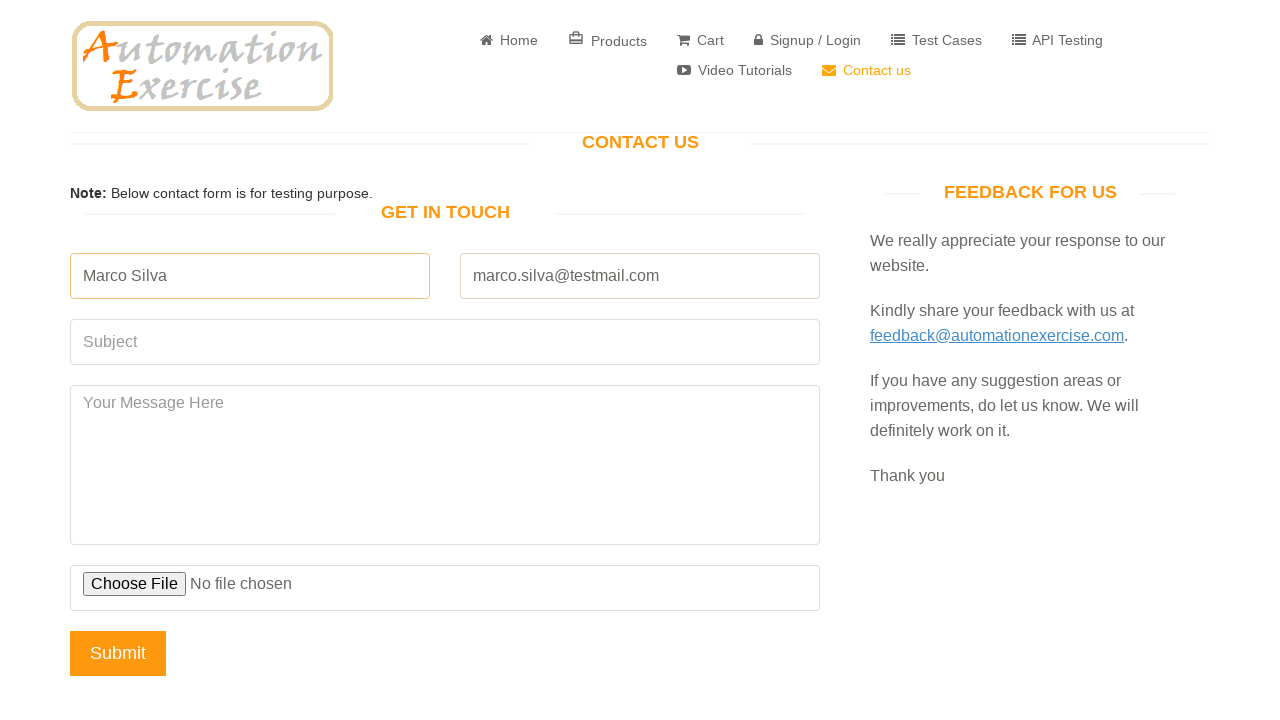

Filled subject field with 'Job Application' on input[name='subject']
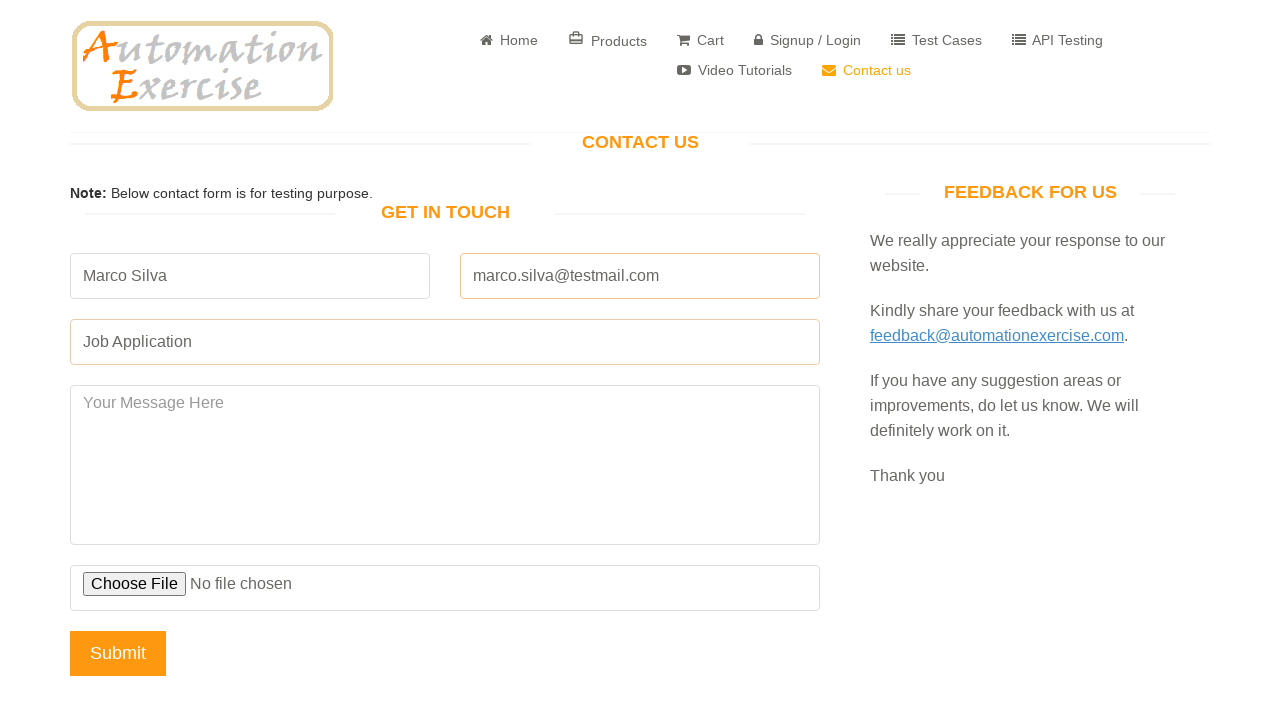

Filled message field with job application text on textarea[name='message']
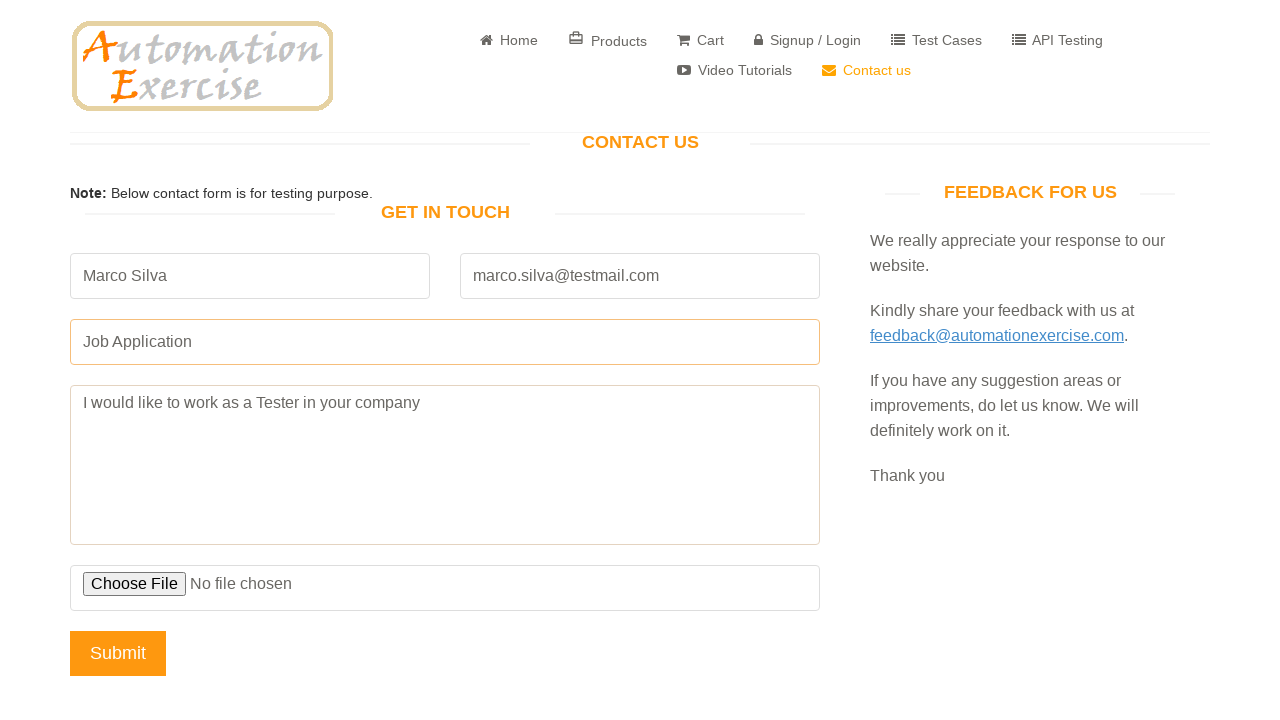

Dialog handler configured to accept alerts
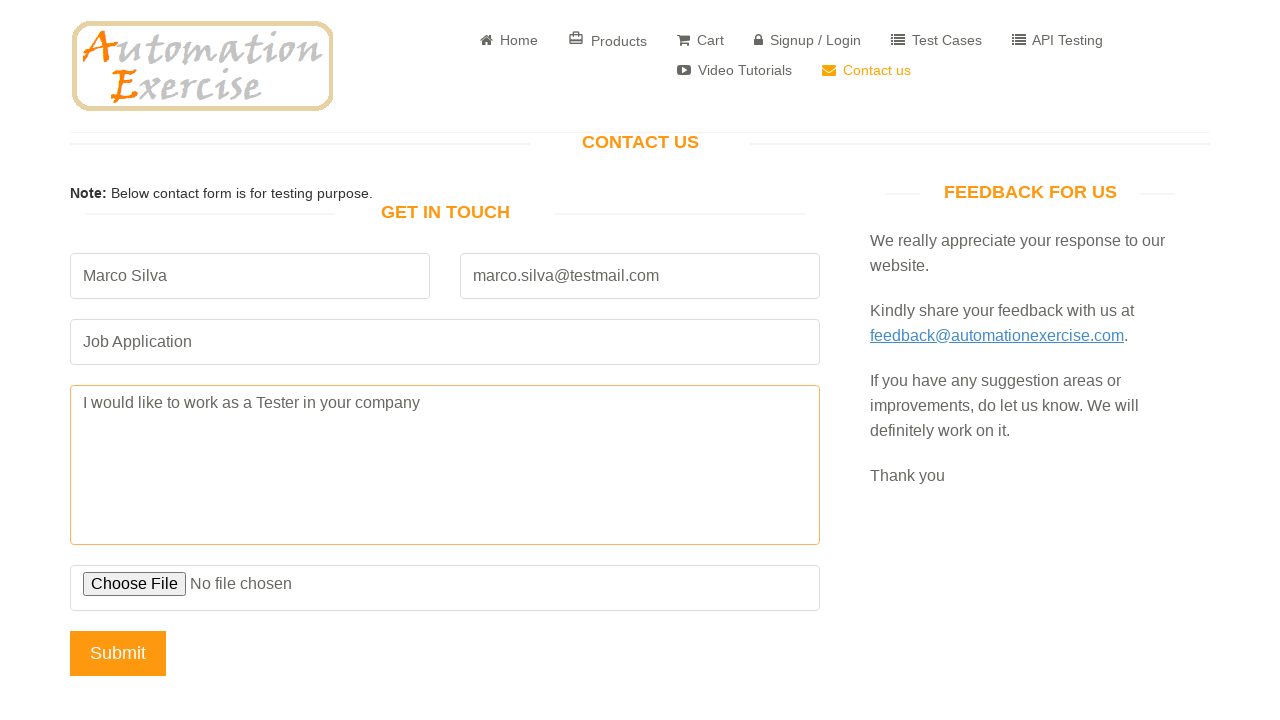

Clicked 'Submit' button to submit the form at (118, 653) on input[name='submit']
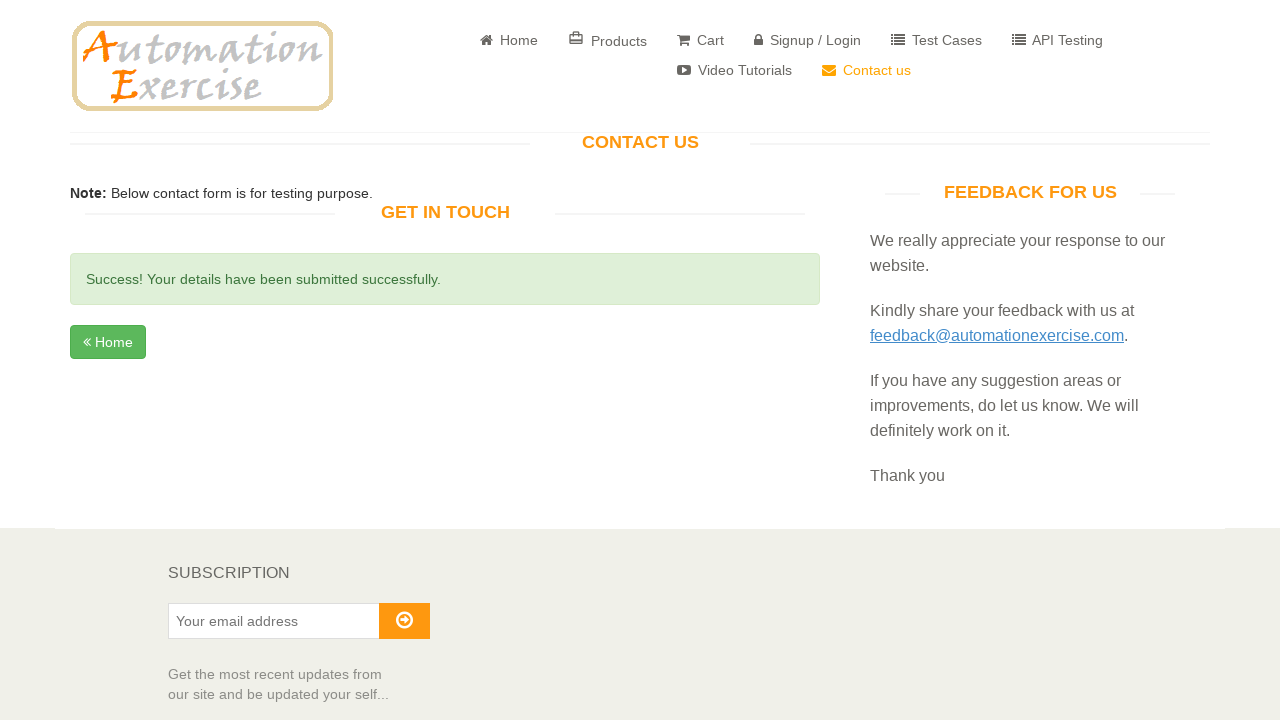

Success message displayed and verified
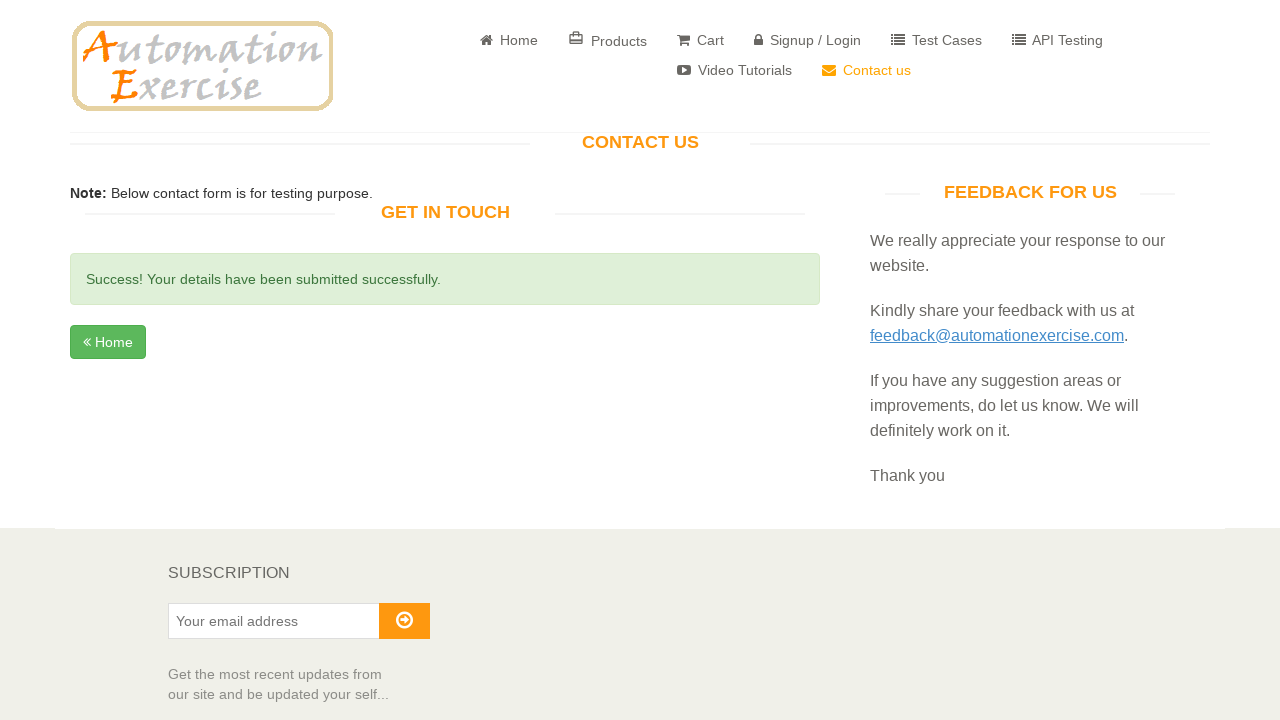

Clicked 'Home' button to return to home page at (108, 342) on .btn.btn-success
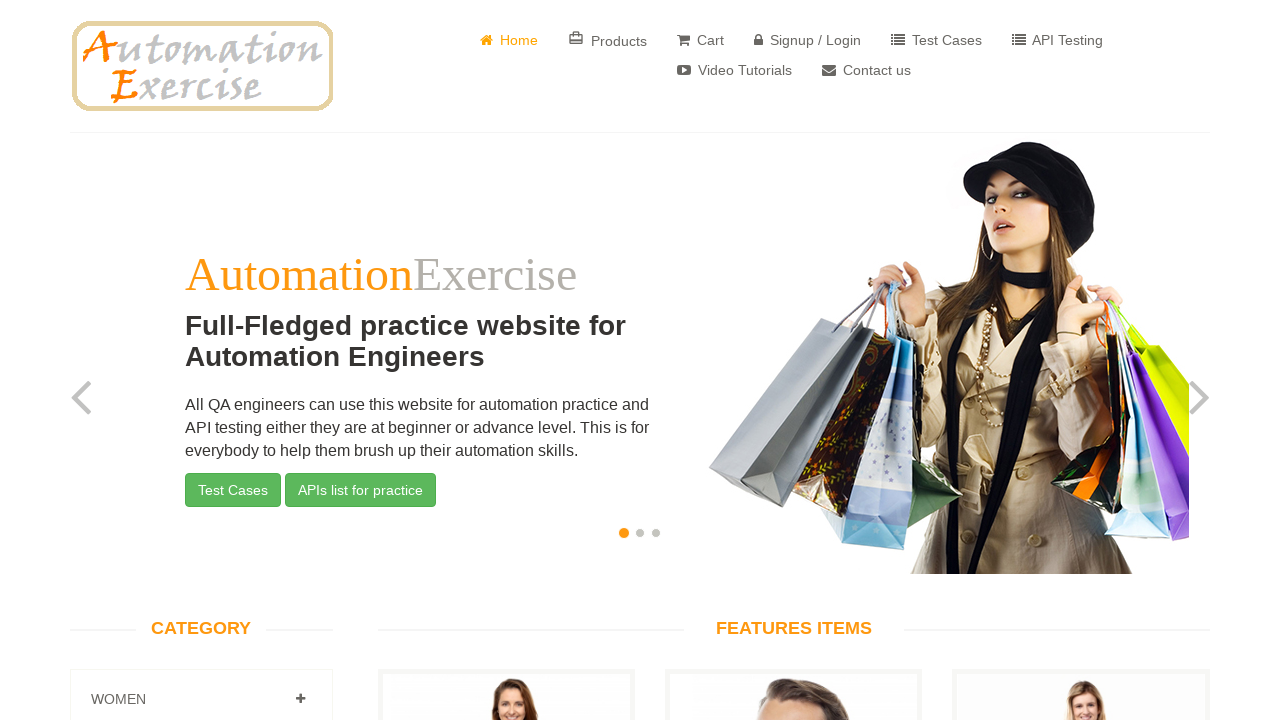

Returned to home page and verified
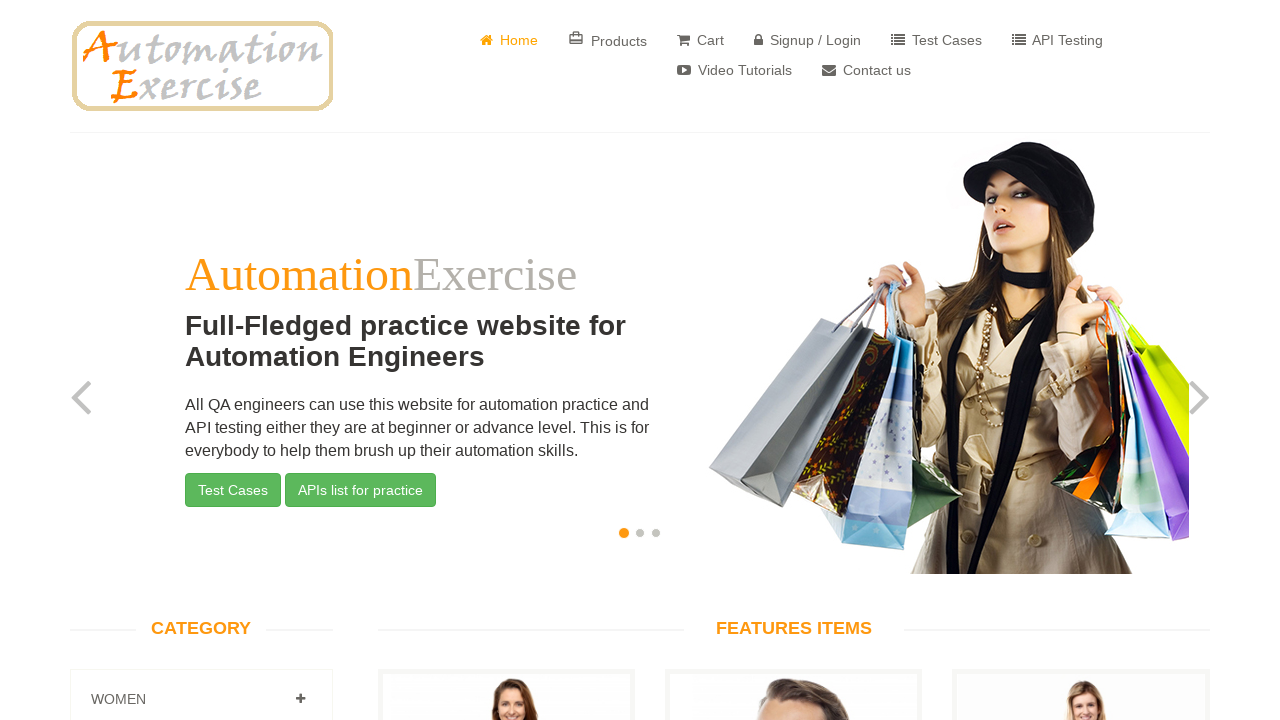

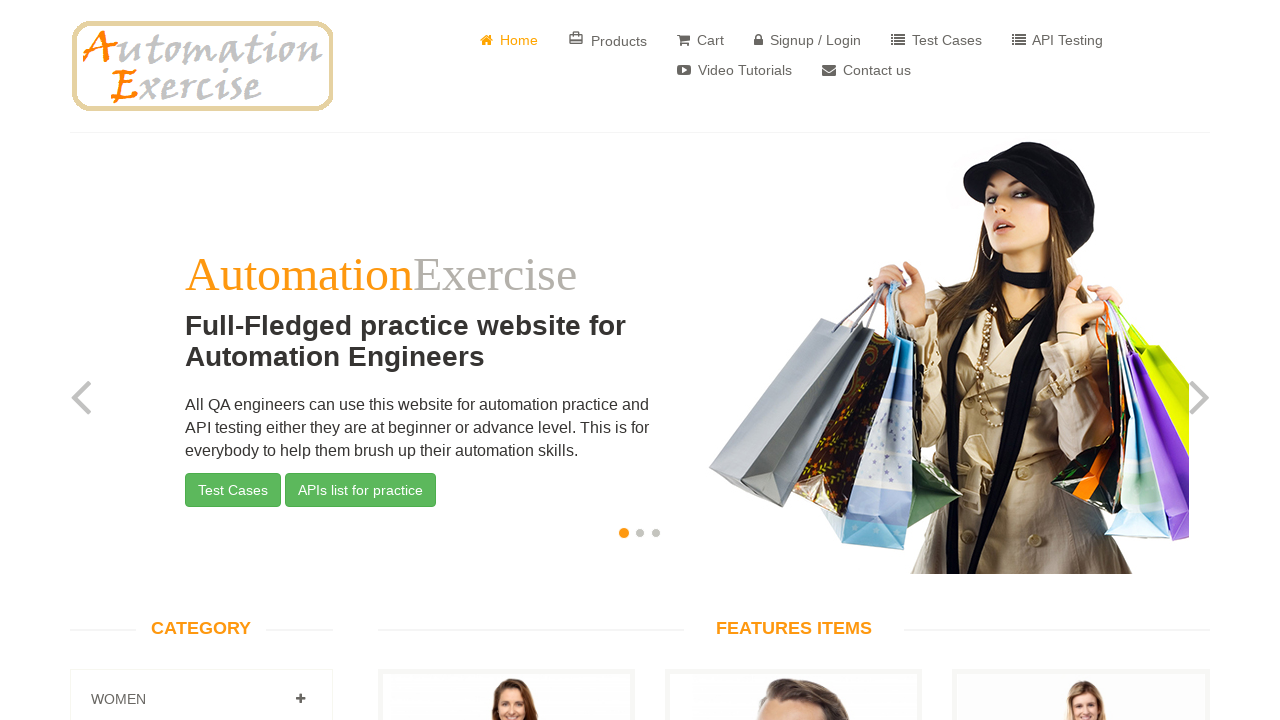